Tests date picker functionality by selecting a date and verifying the selection is displayed correctly

Starting URL: https://demos.telerik.com/aspnet-ajax/ajaxloadingpanel/functionality/explicit-show-hide/defaultcs.aspx

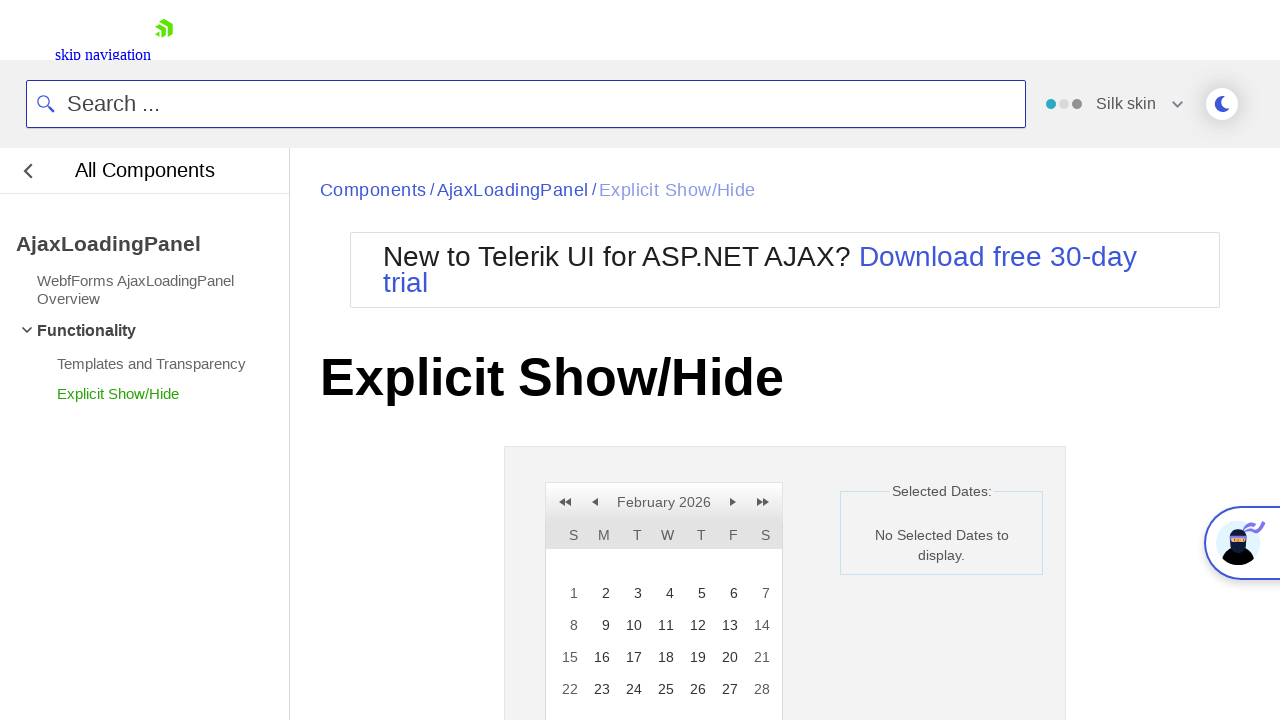

Date picker element became visible
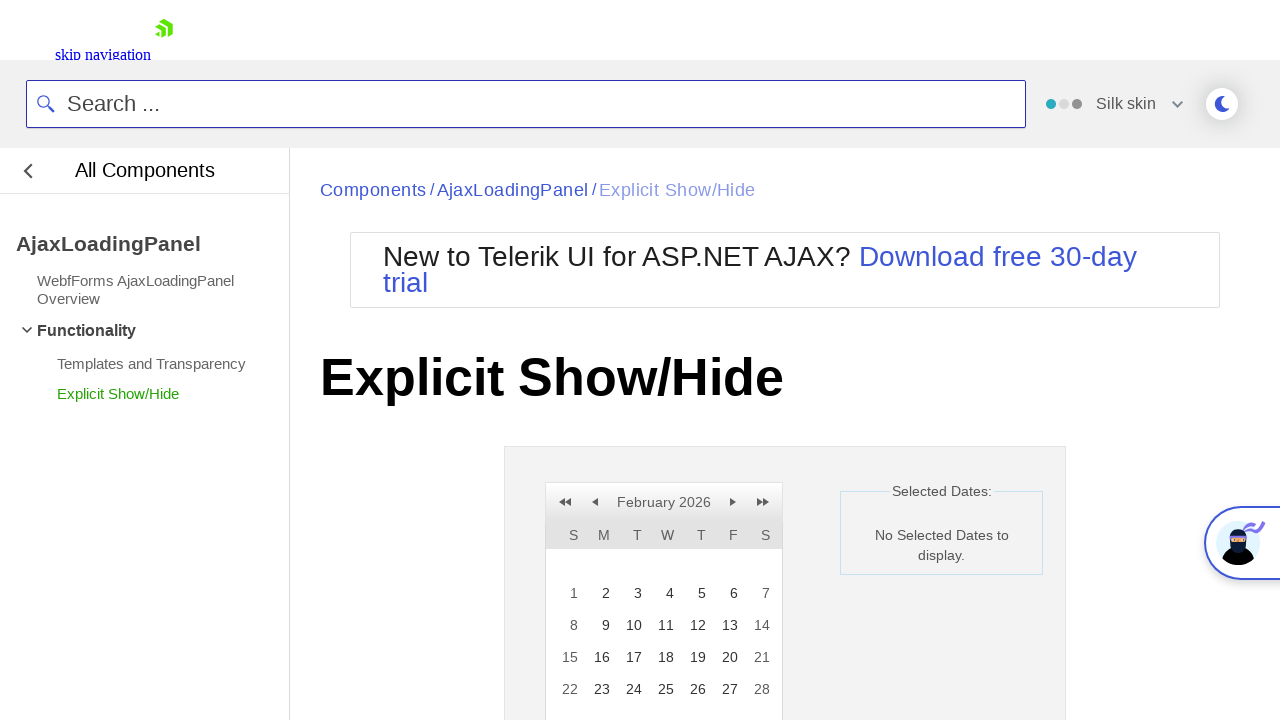

Verified initial state displays 'No Selected Dates to display.'
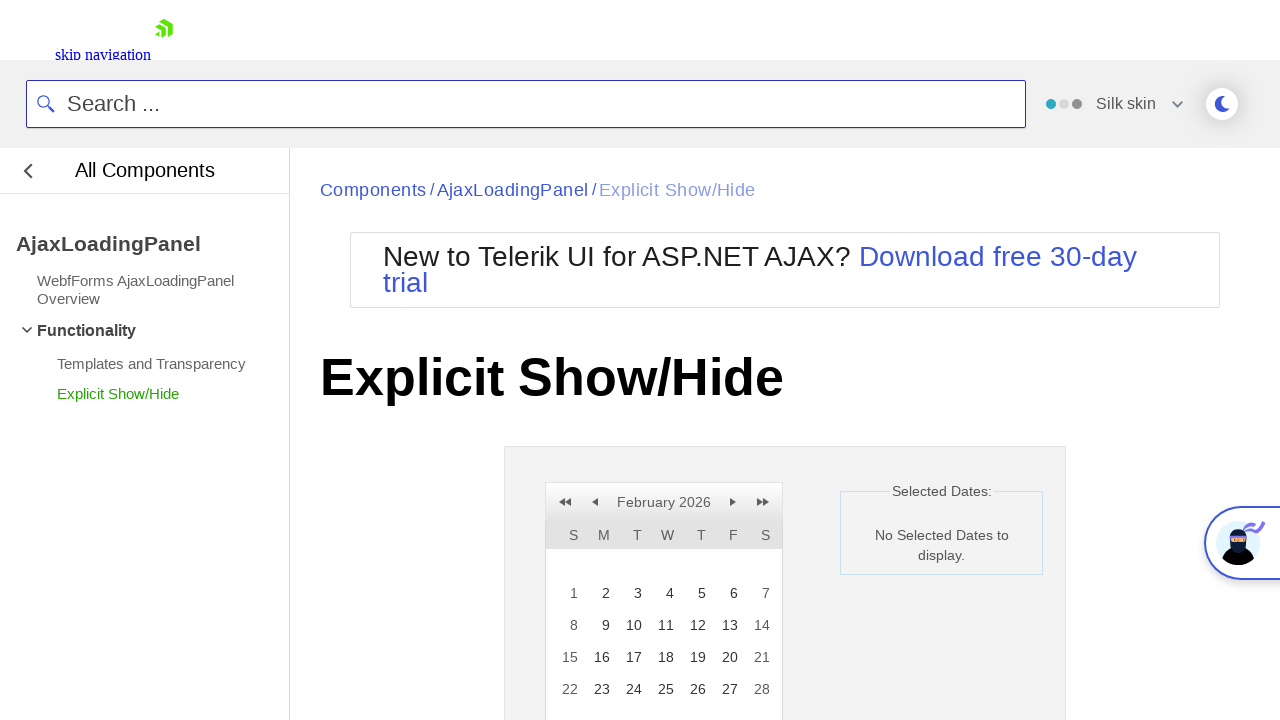

Clicked on day 16 in the date picker at (600, 657) on xpath=//a[text()='16']/parent::td
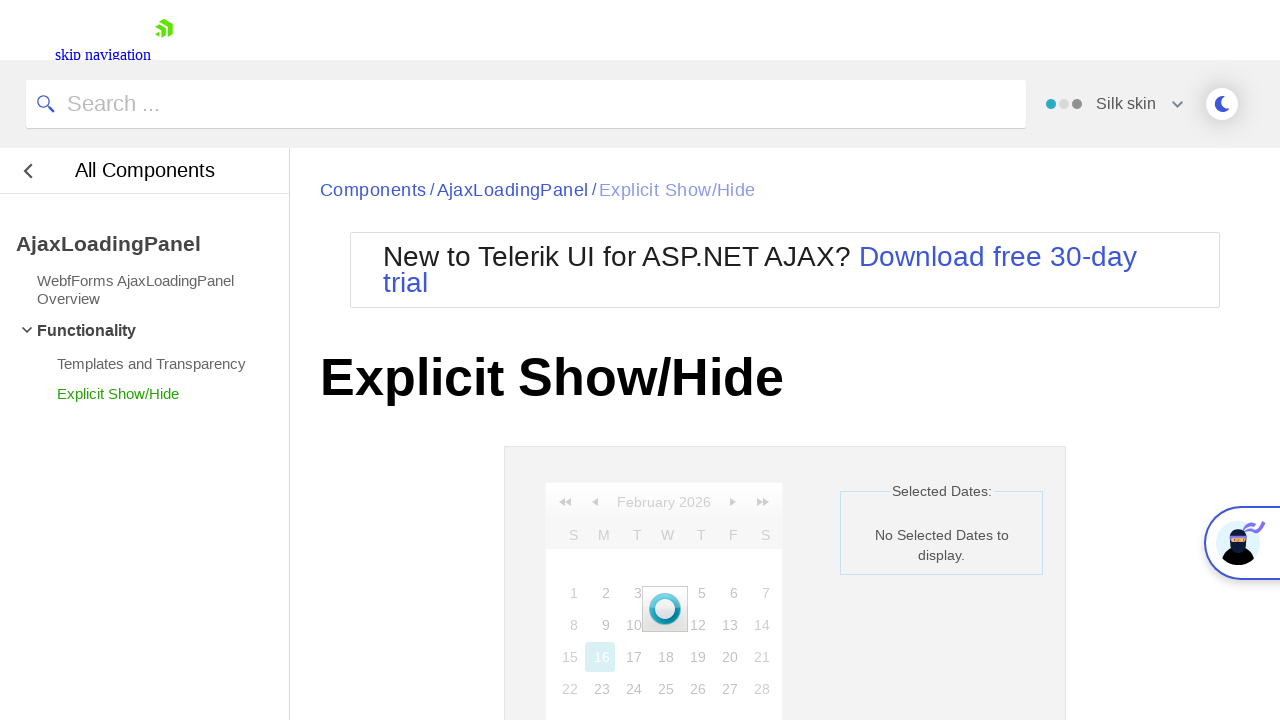

Date 16 became marked as selected with rcSelected class
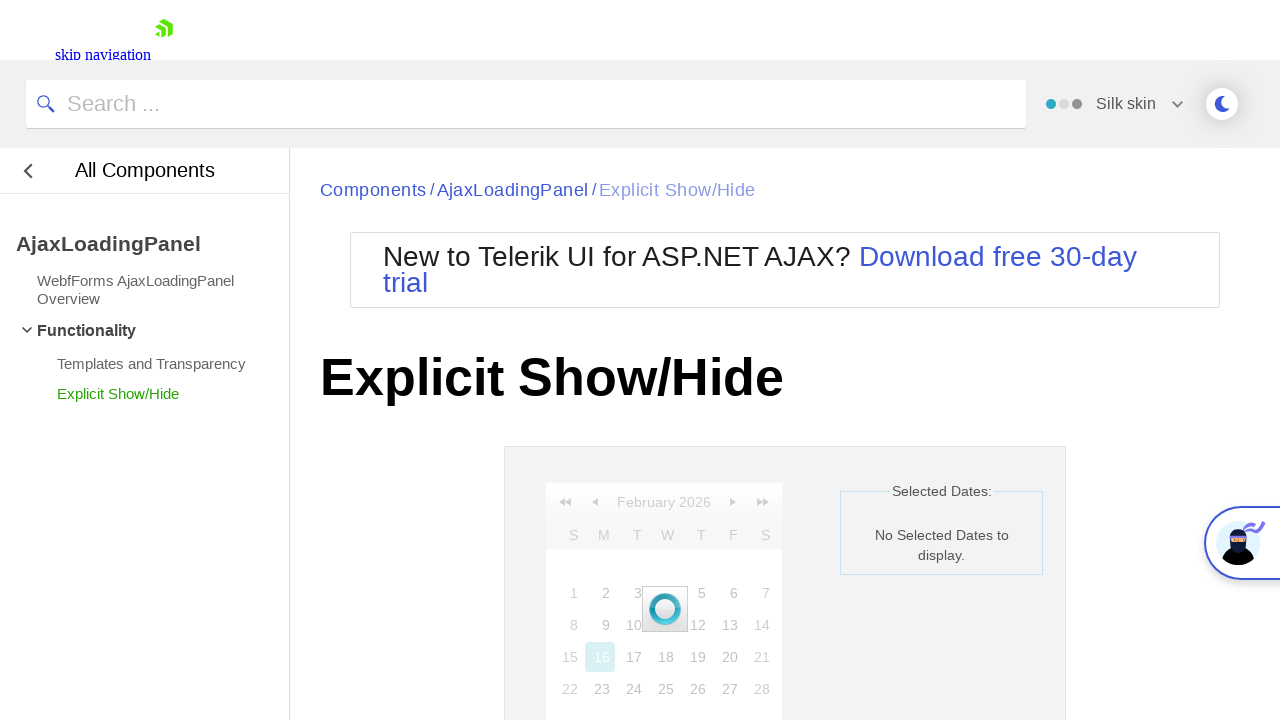

Loading overlay disappeared
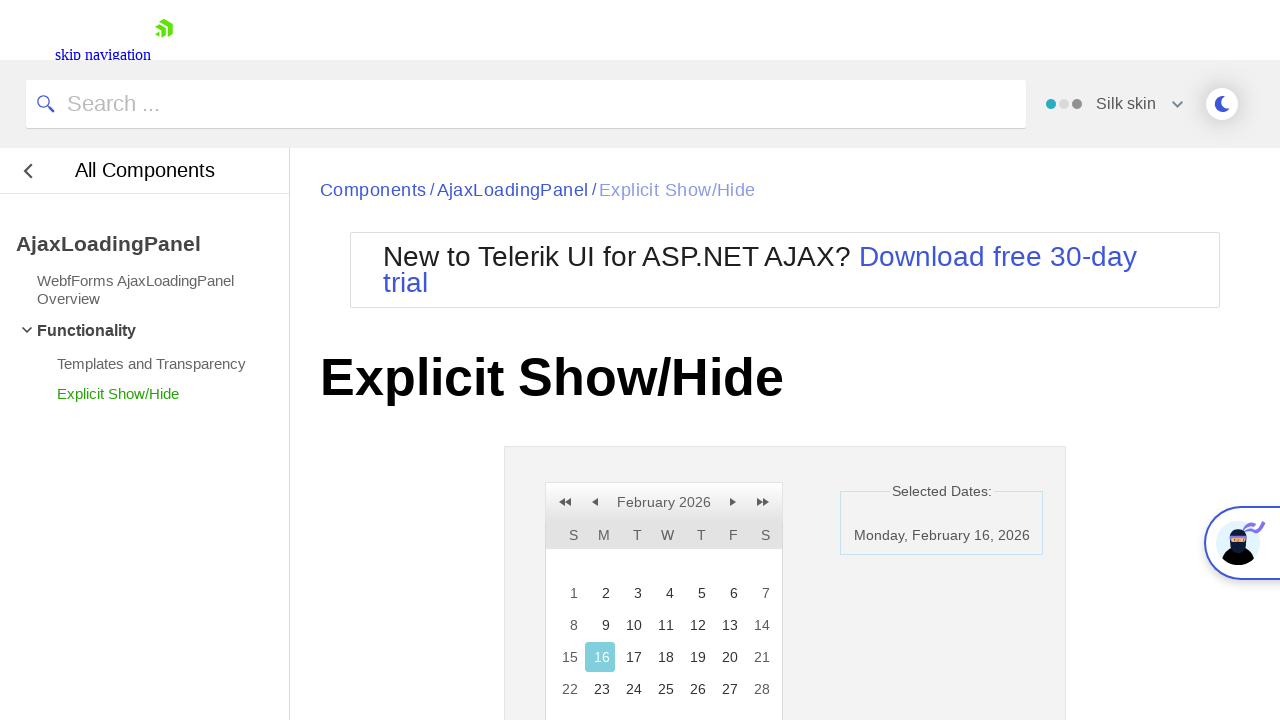

Verified selected date '16, 20' is displayed in the label
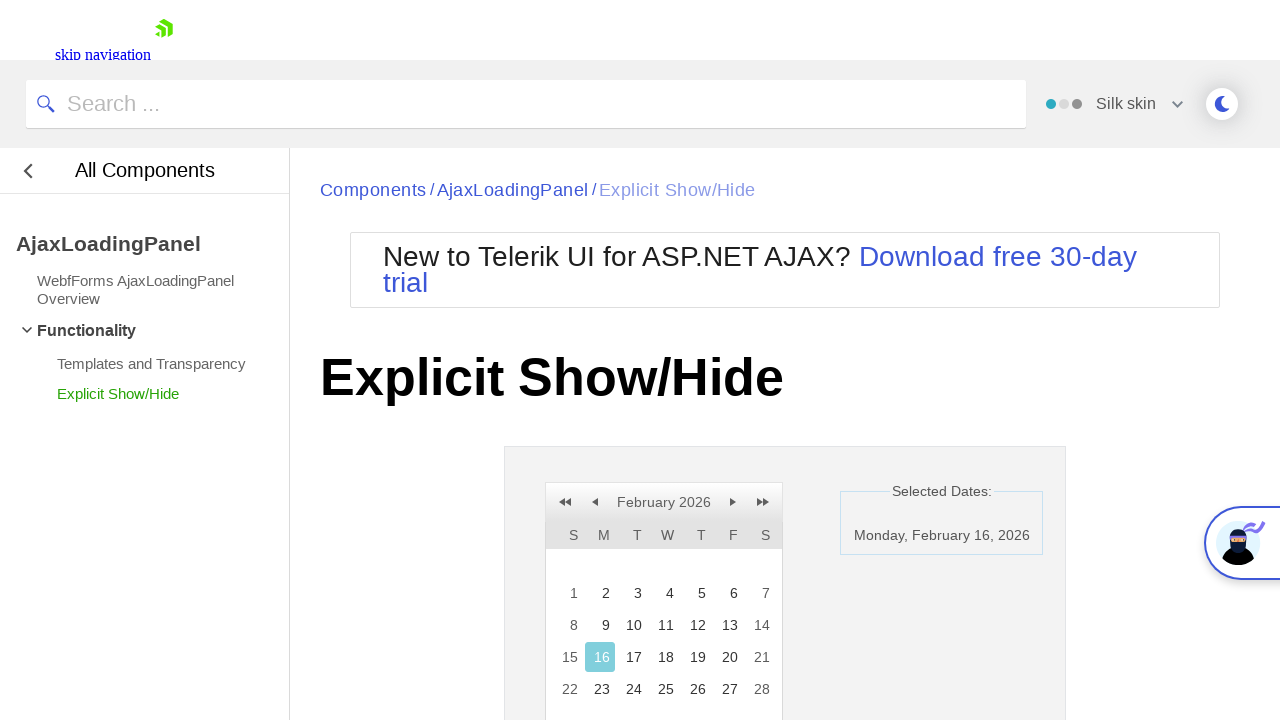

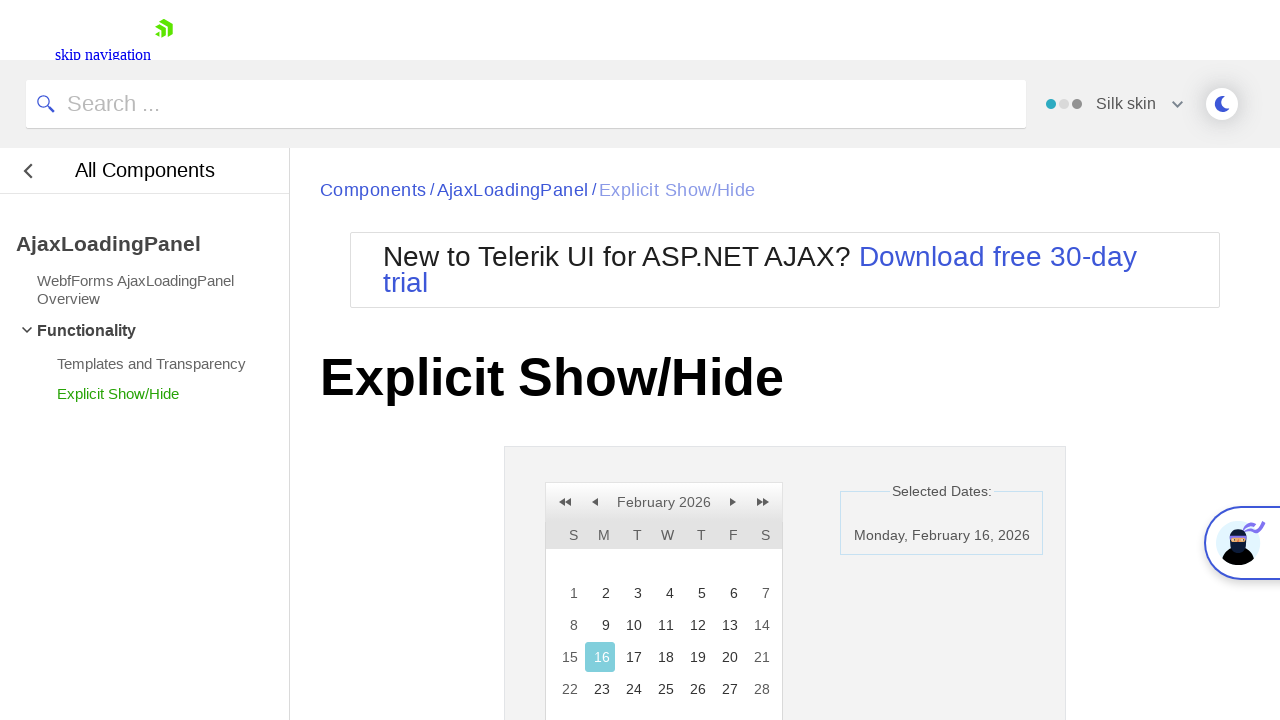